Tests the promo code validation by adding a product to cart, entering an invalid promo code, and verifying the error message is displayed

Starting URL: https://shopdemo.e-junkie.com/

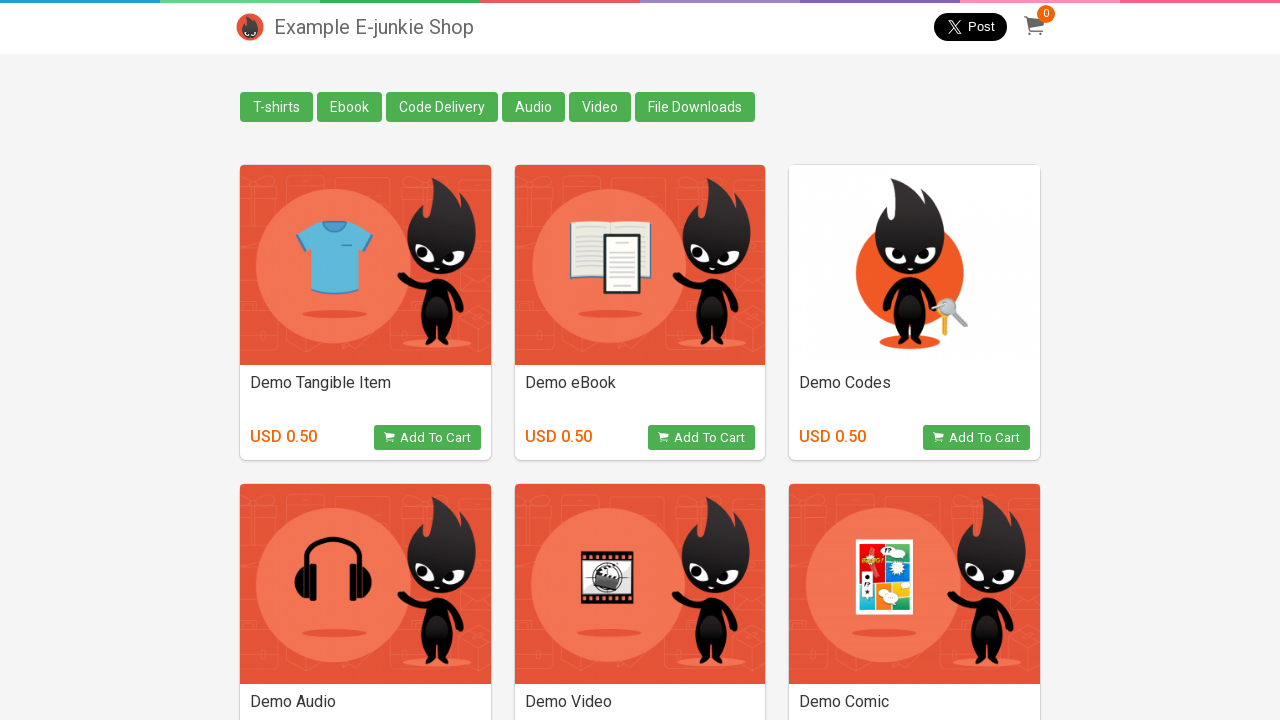

Clicked 'Add to Cart' button for Demo eBook (second item) at (702, 438) on button.view_product >> nth=1
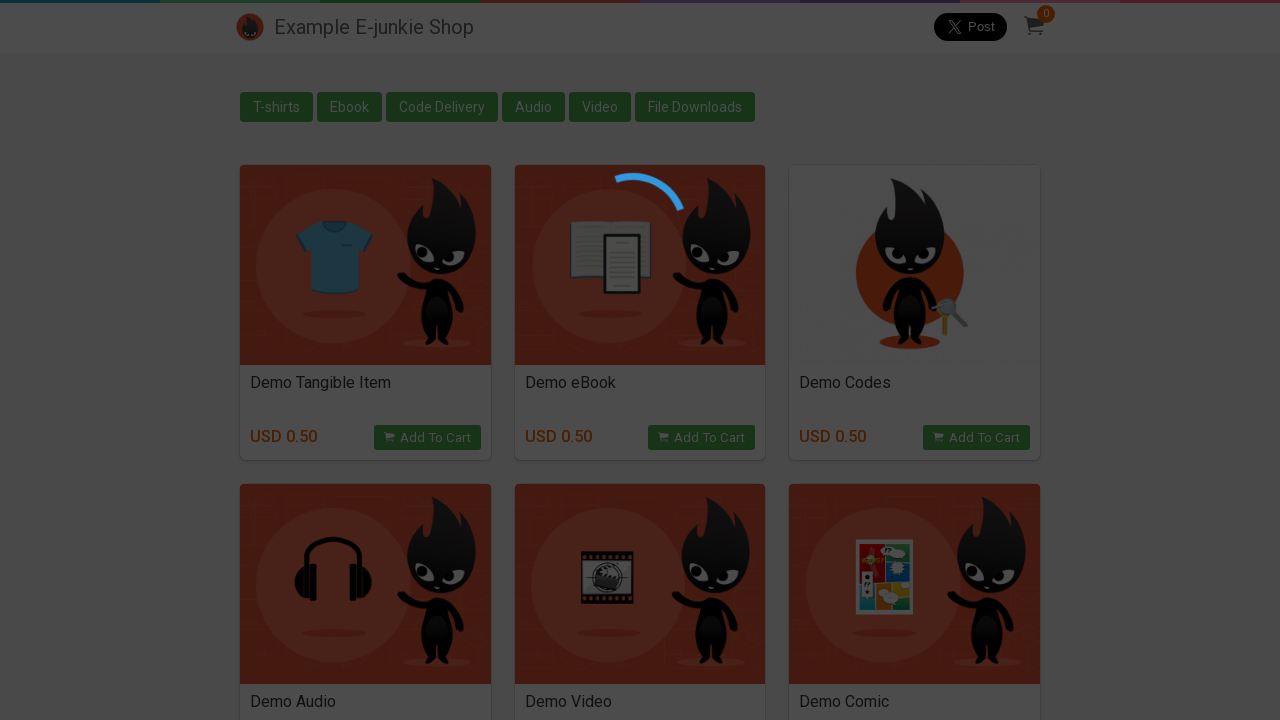

Located cart iframe
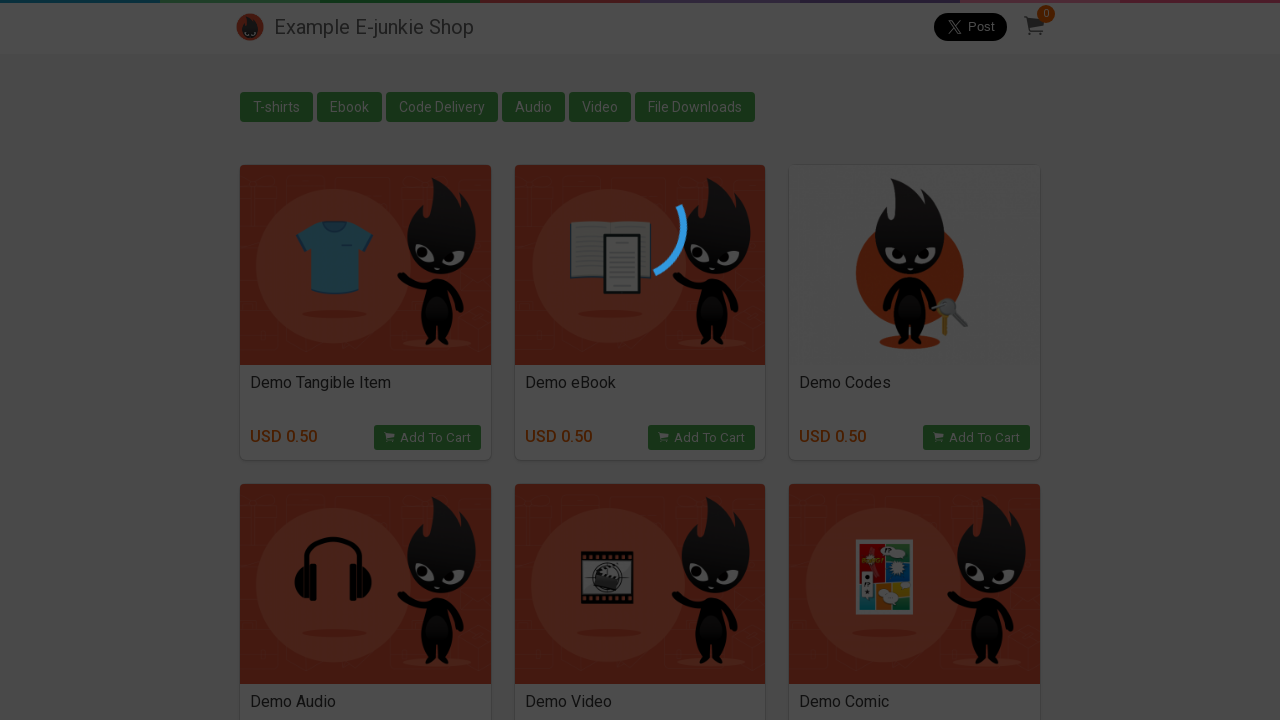

Clicked 'Add Promo Code' button at (550, 318) on iframe.EJIframeV3.EJOverlayV3 >> internal:control=enter-frame >> button.Apply-Bu
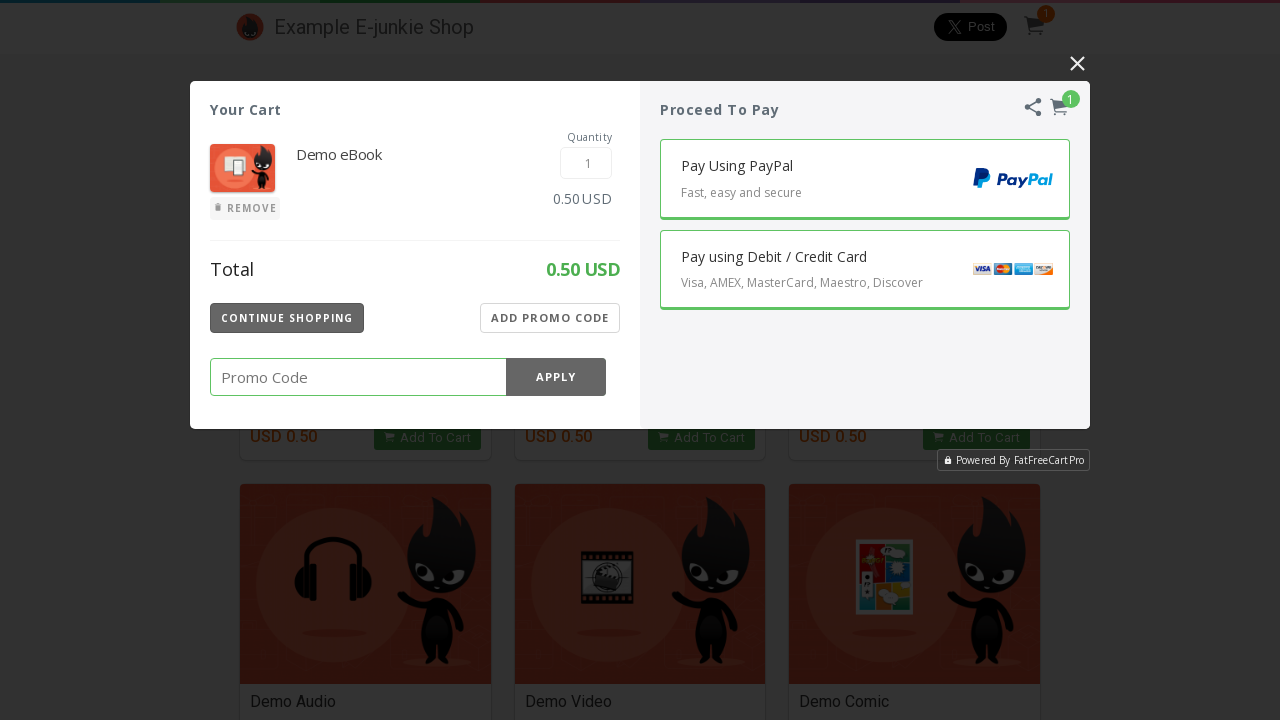

Entered invalid promo code '123456789' on iframe.EJIframeV3.EJOverlayV3 >> internal:control=enter-frame >> input.Promo-Cod
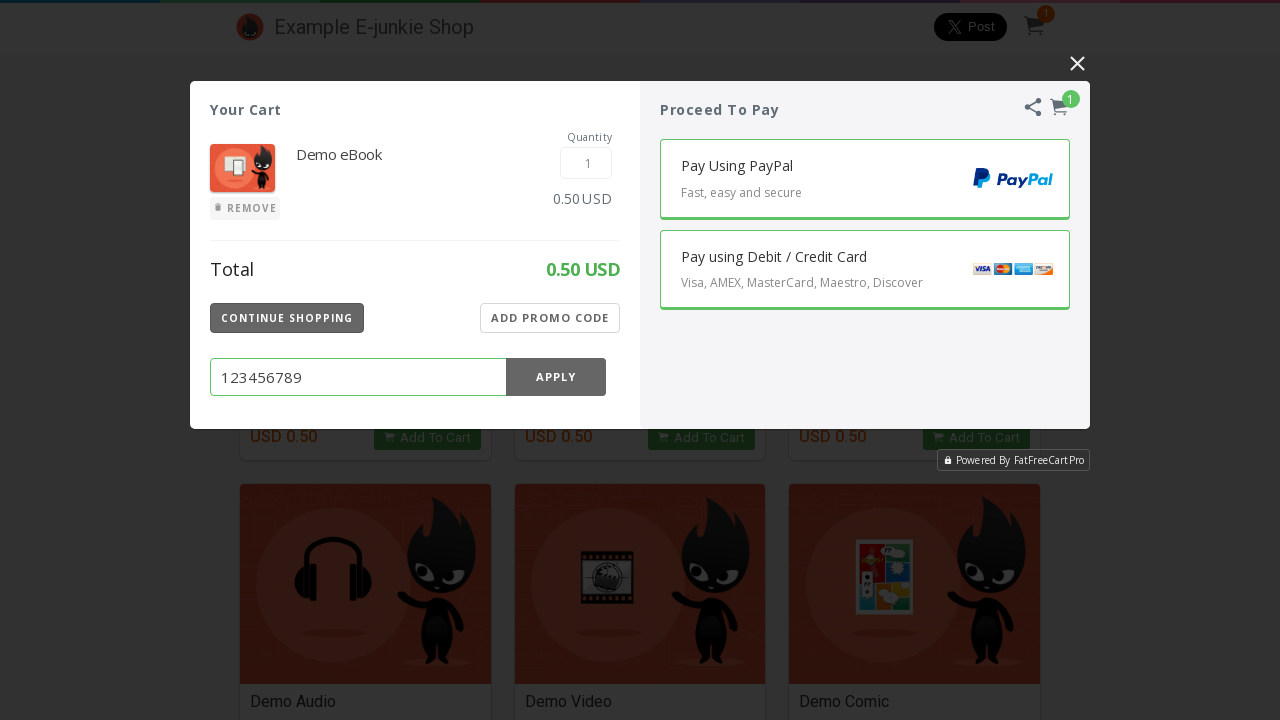

Clicked Apply button for promo code at (556, 377) on iframe.EJIframeV3.EJOverlayV3 >> internal:control=enter-frame >> button.Promo-Ap
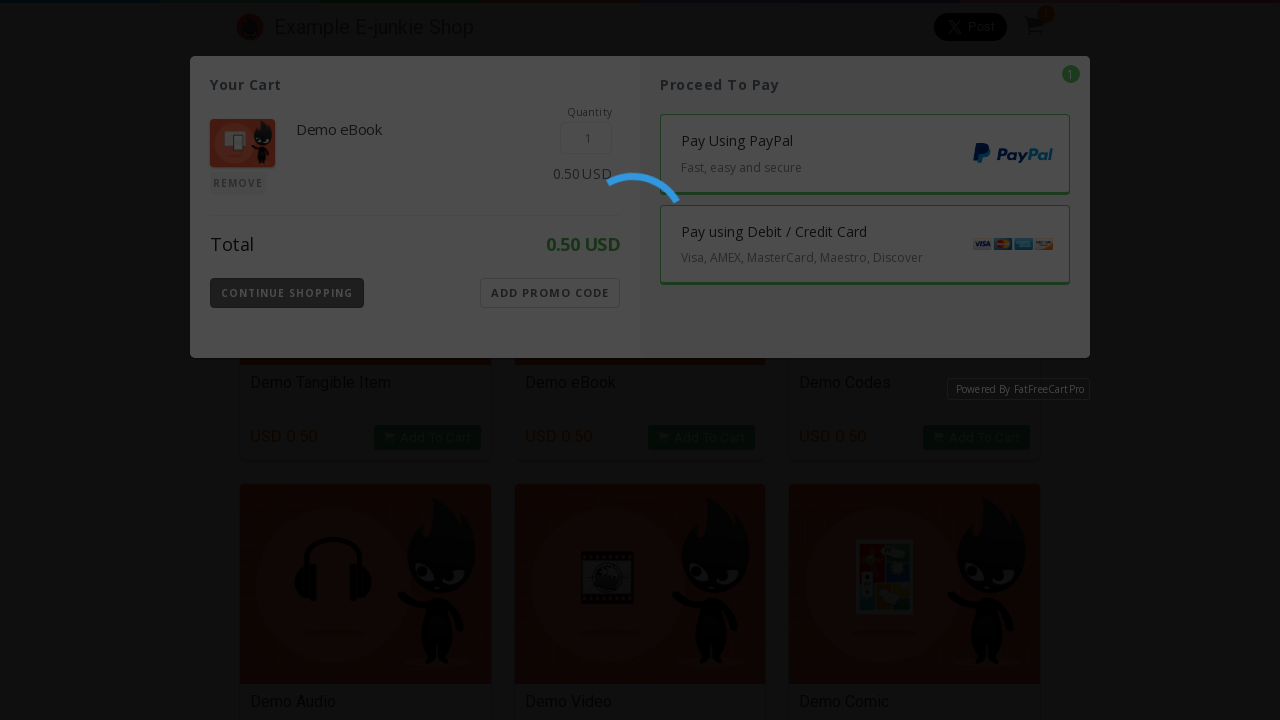

Invalid promo code error message appeared
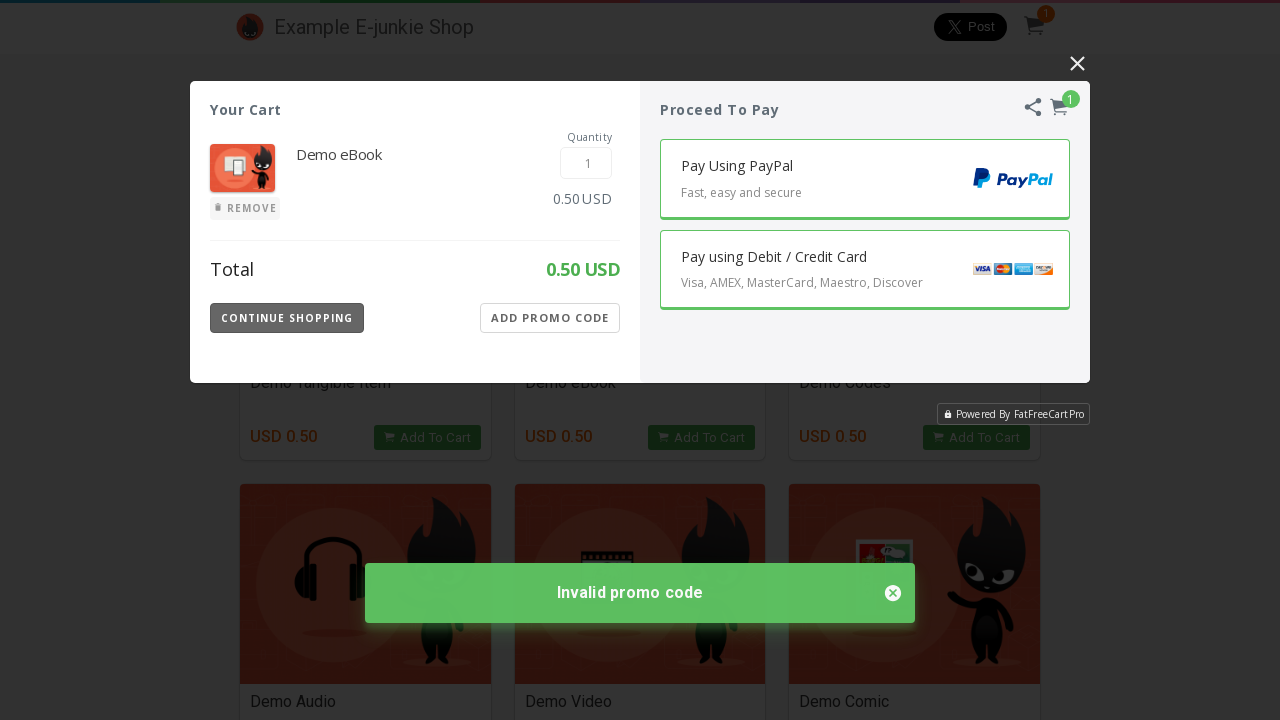

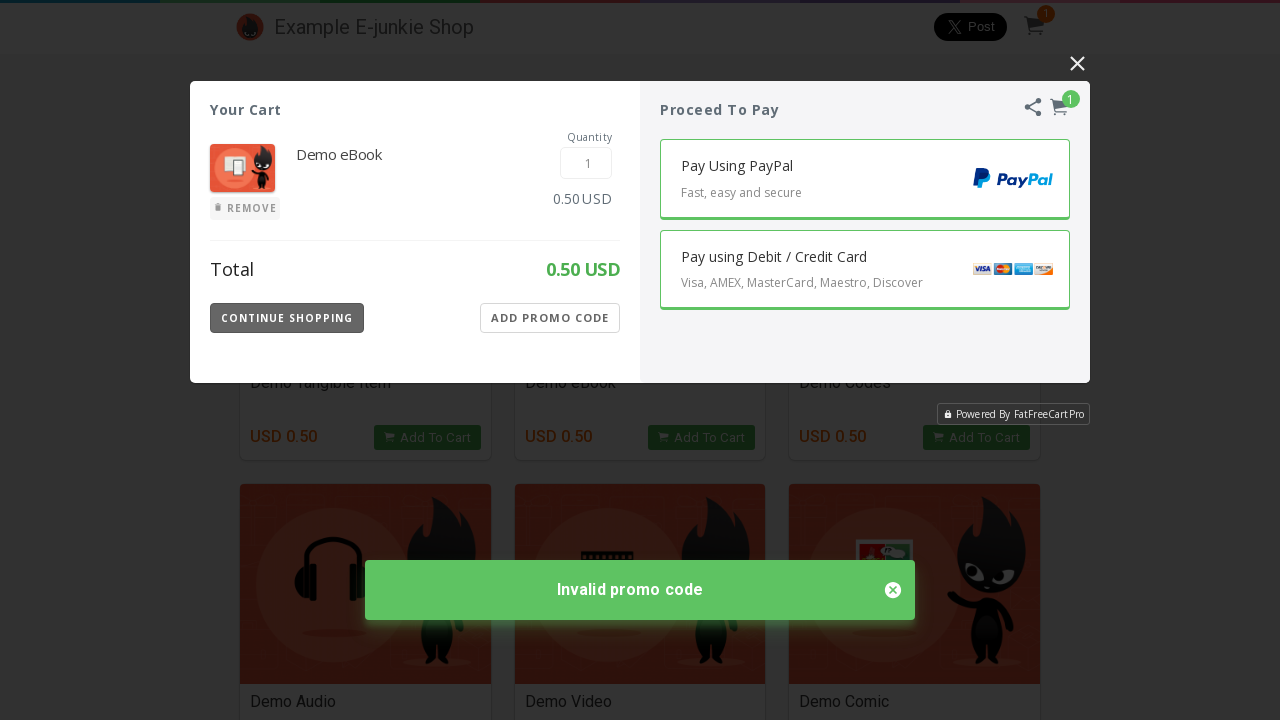